Tests various dropdown and checkbox interactions on a travel booking form, including senior citizen discount selection, trip type selection, and passenger count adjustment

Starting URL: https://rahulshettyacademy.com/dropdownsPractise/

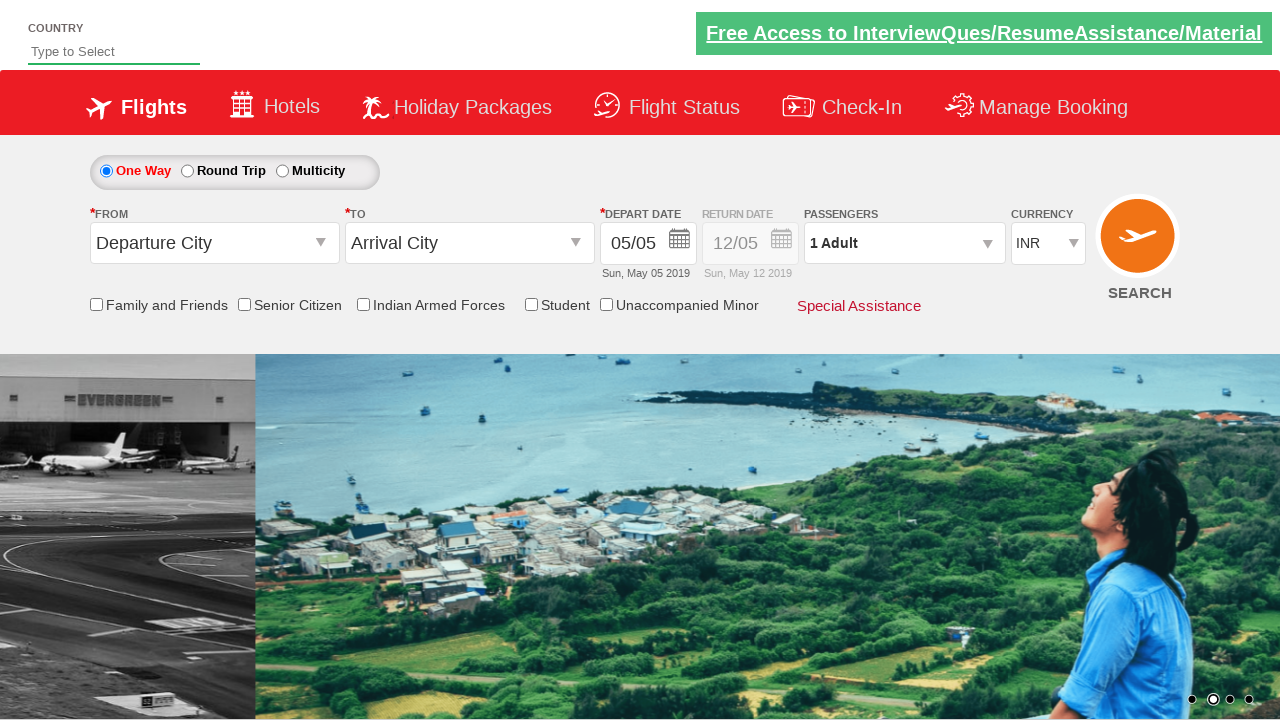

Verified Senior Citizen Discount checkbox is initially unchecked
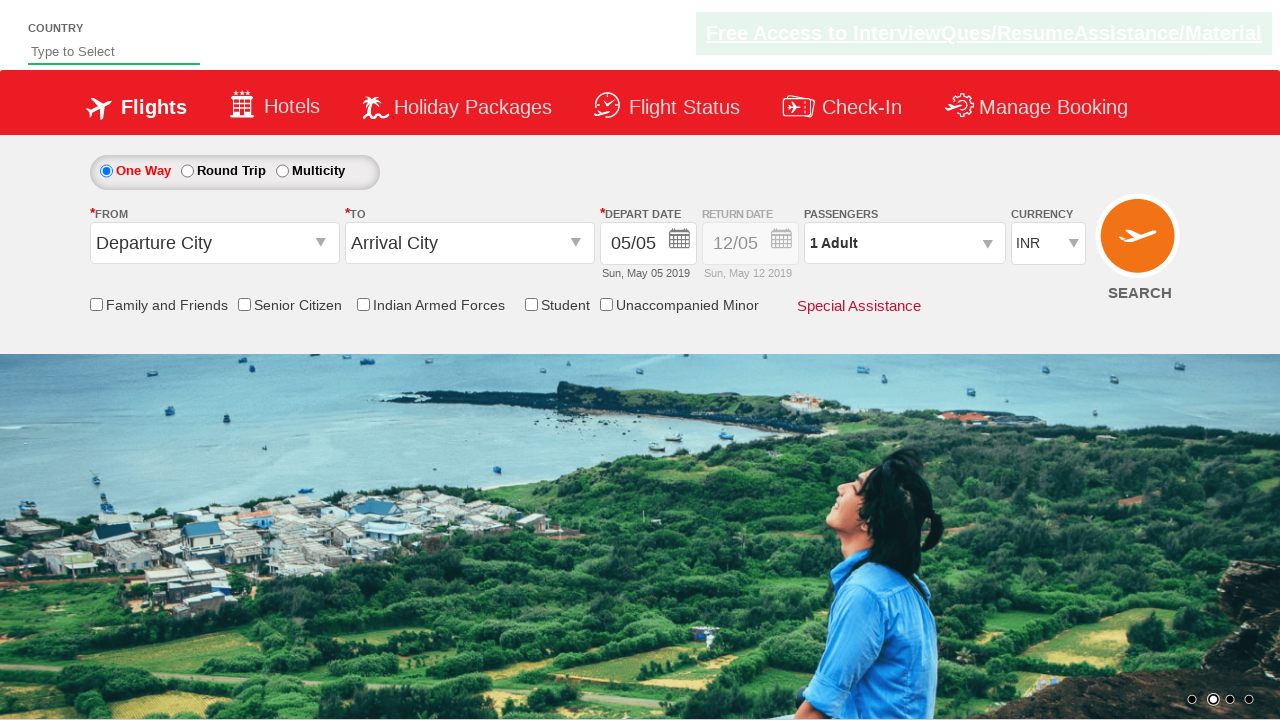

Clicked Senior Citizen Discount checkbox at (244, 304) on input[id*='SeniorCitizenDiscount']
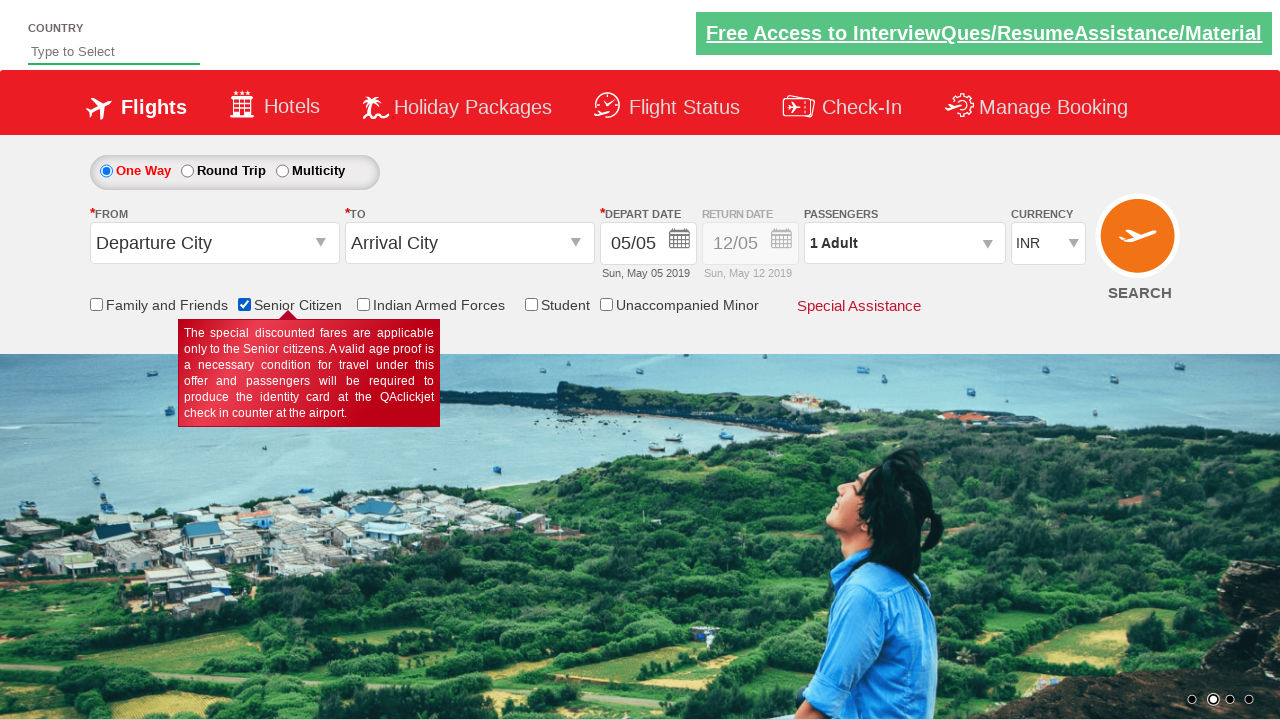

Verified Senior Citizen Discount checkbox is now checked
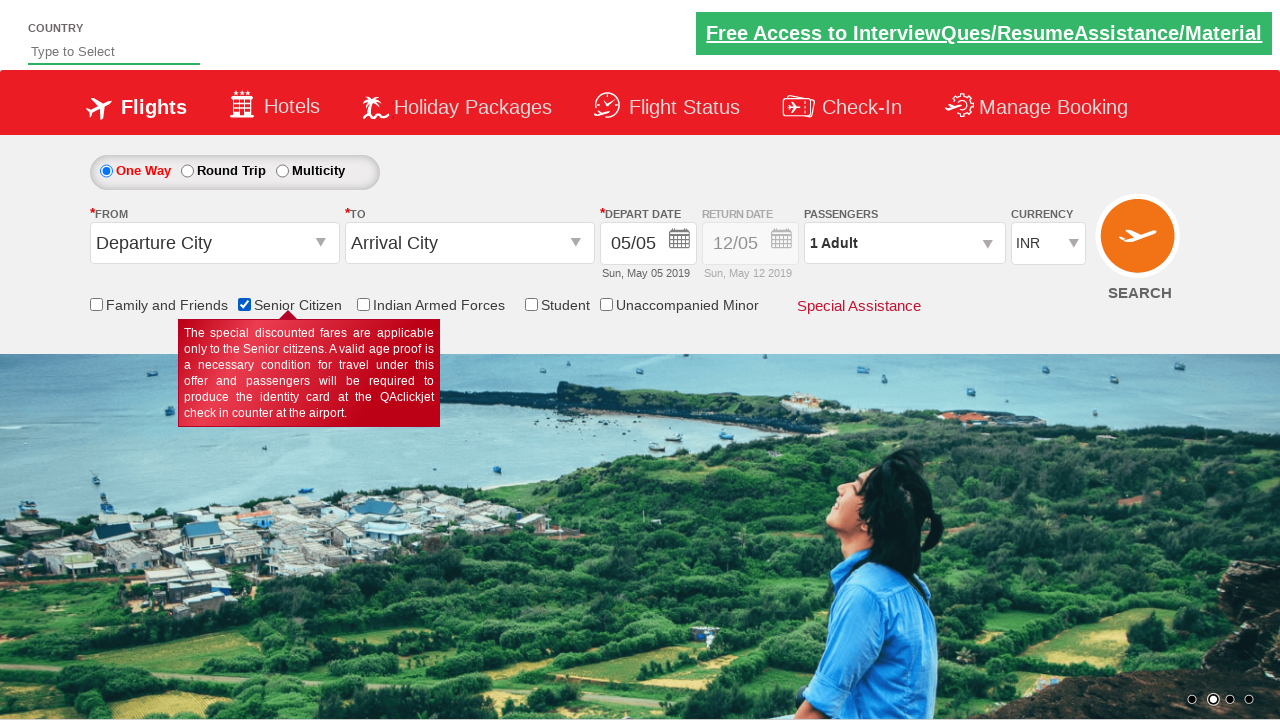

Selected Round Trip radio button to enable return date at (187, 171) on #ctl00_mainContent_rbtnl_Trip_1
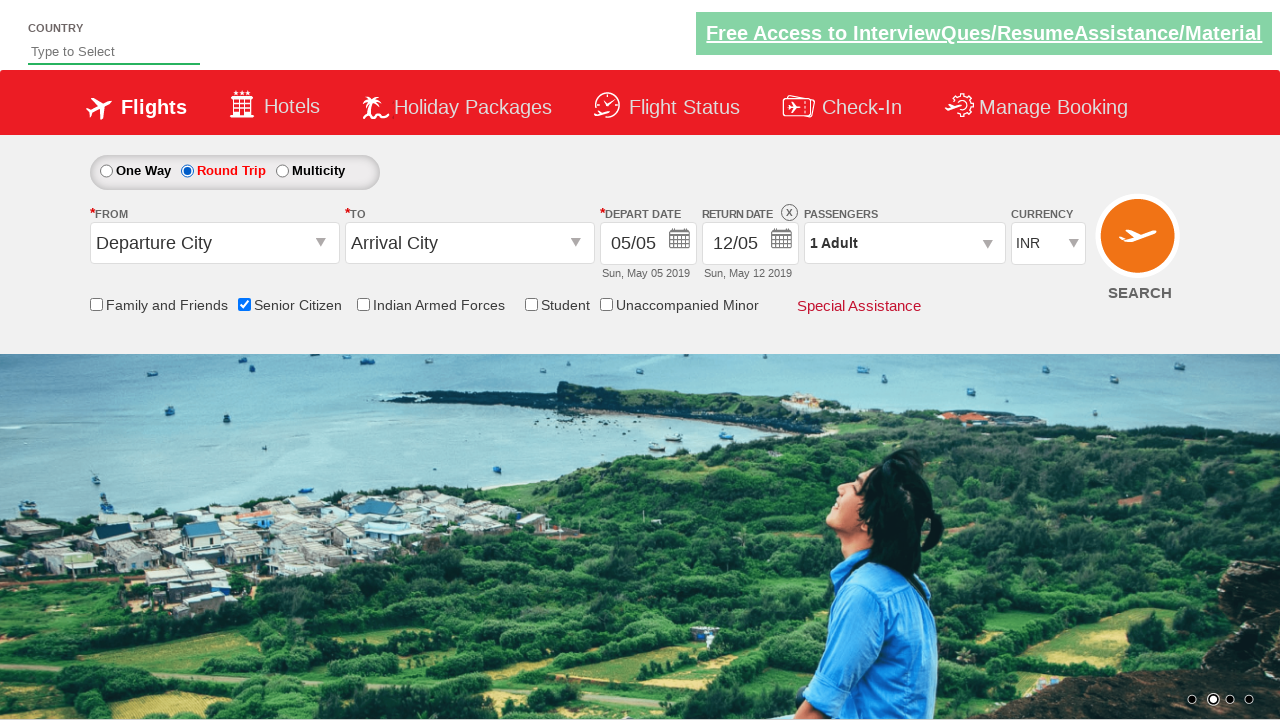

Verified return date field is enabled (opacity: 1)
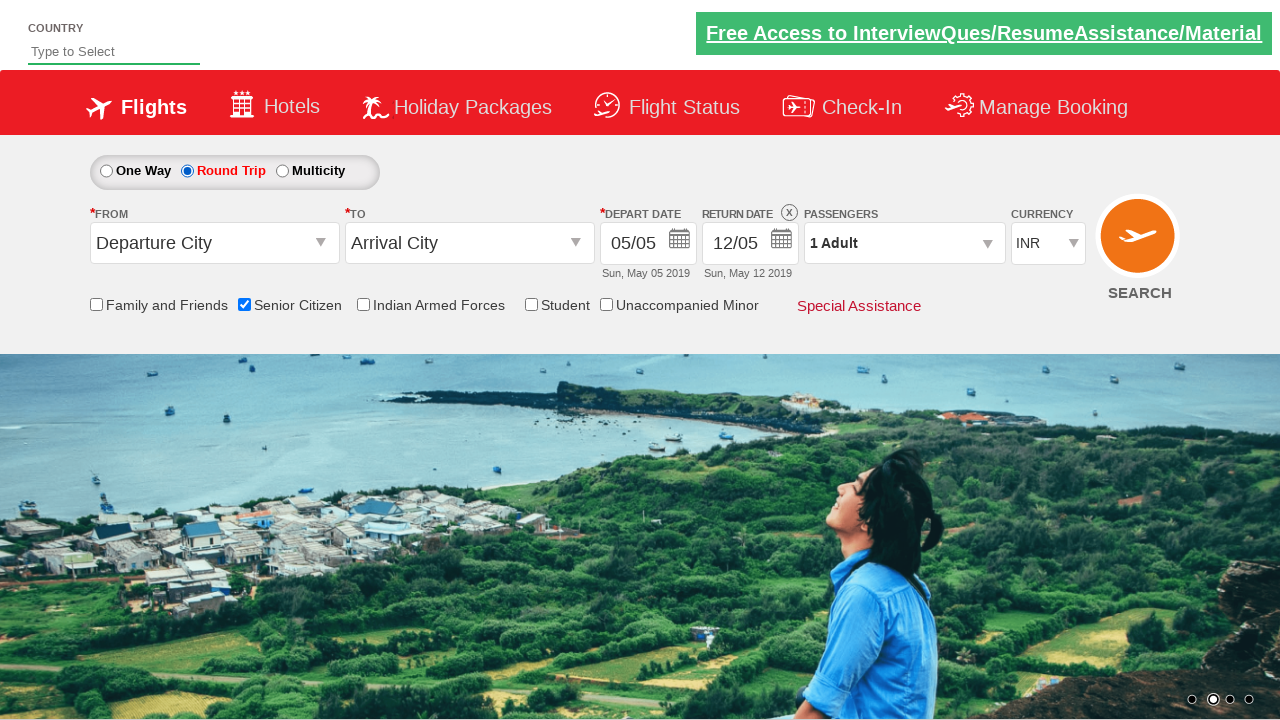

Clicked on passenger info dropdown at (904, 243) on #divpaxinfo
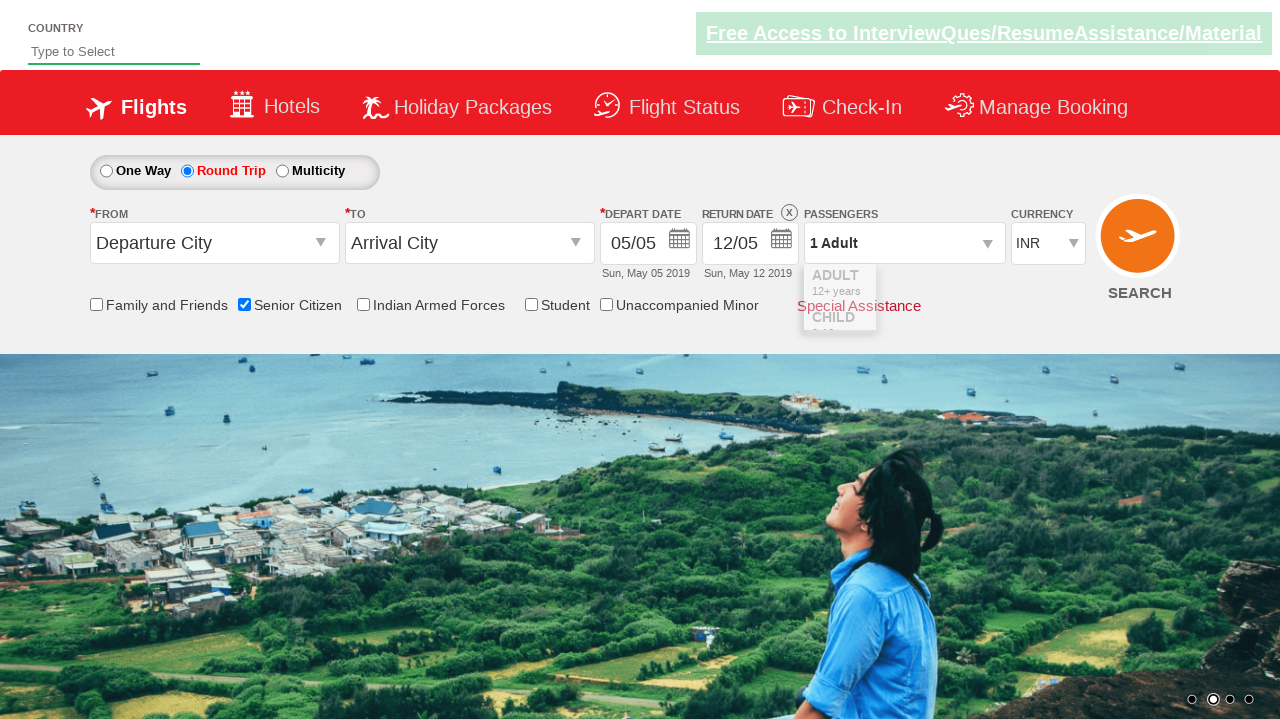

Waited for passenger dropdown to be ready
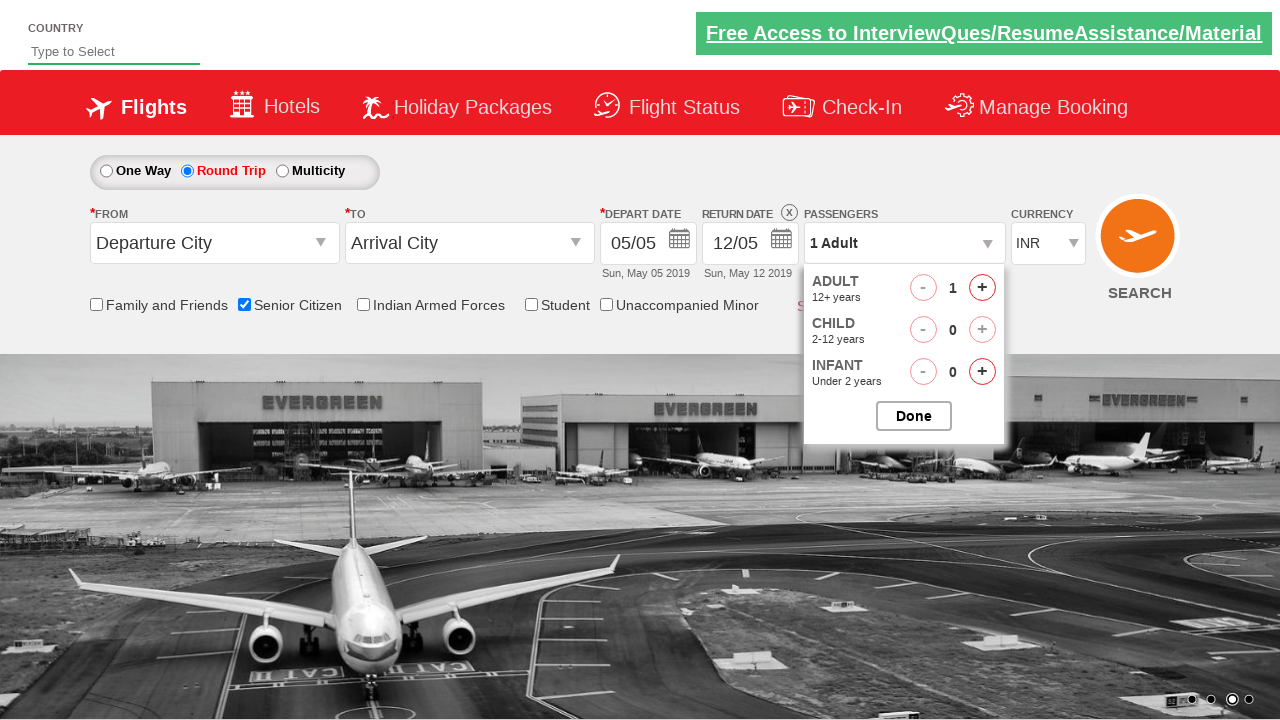

Clicked adult increment button (click 1 of 4) at (982, 288) on span#hrefIncAdt
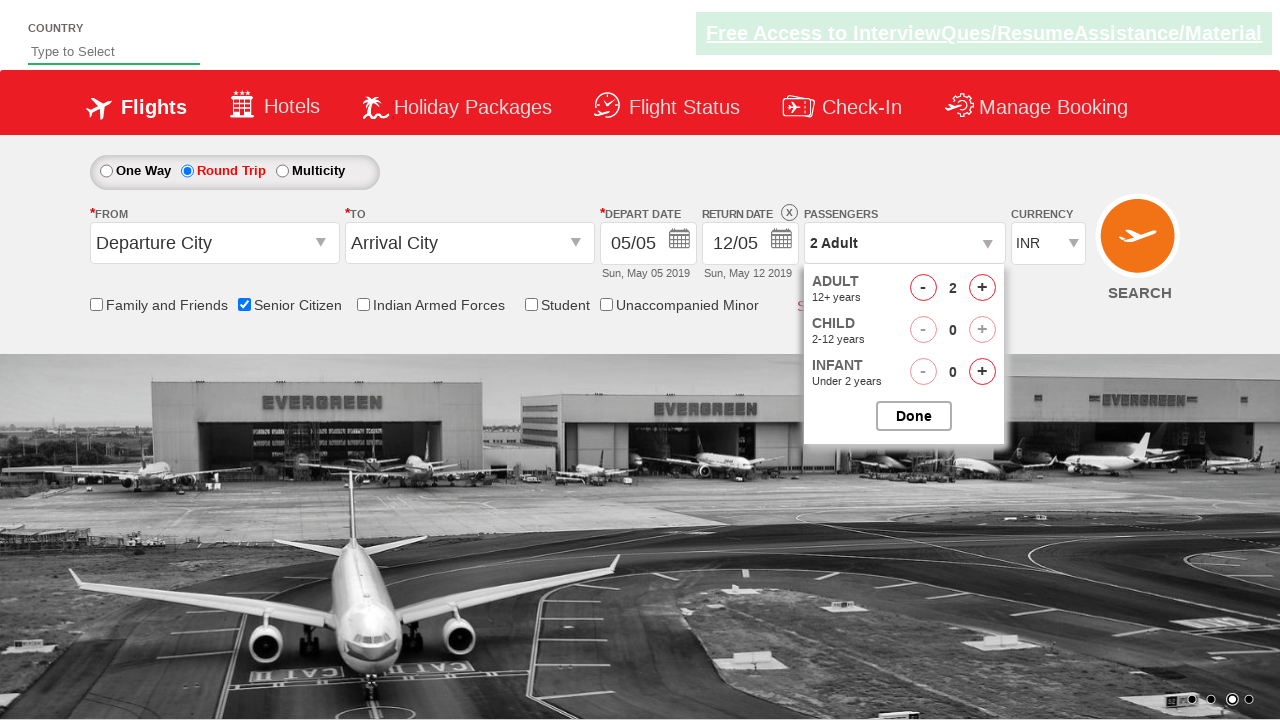

Clicked adult increment button (click 2 of 4) at (982, 288) on span#hrefIncAdt
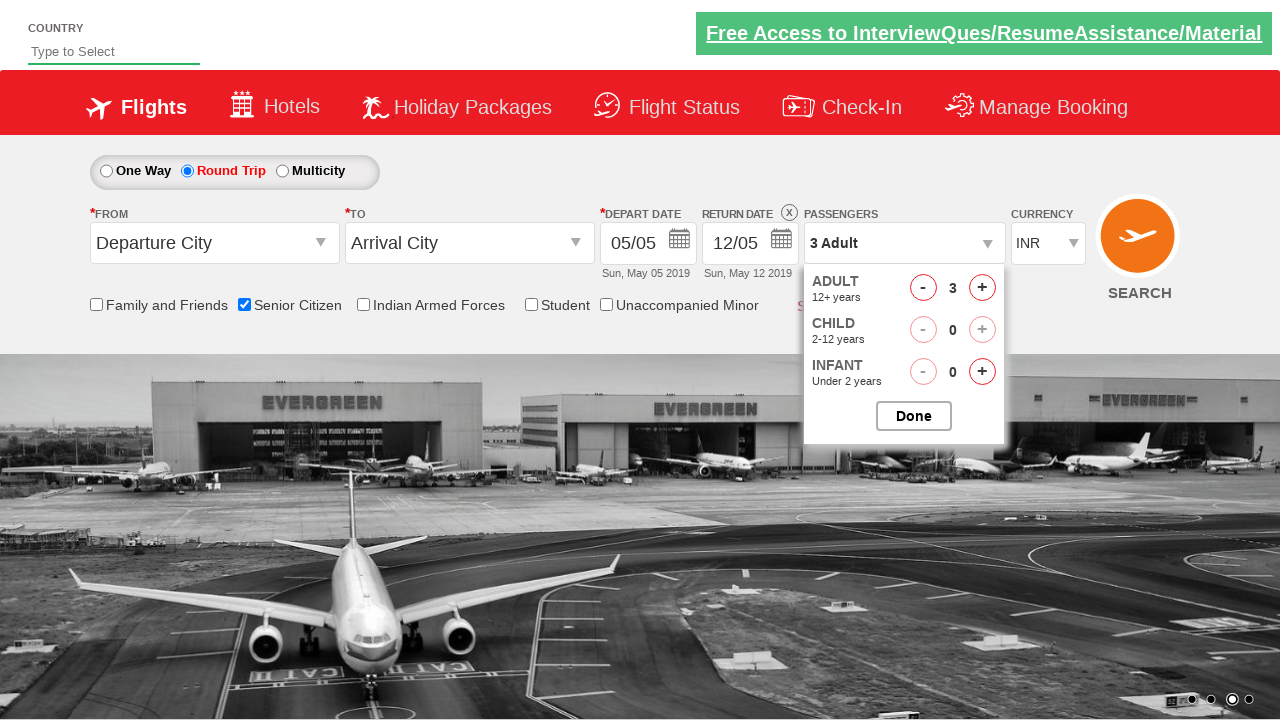

Clicked adult increment button (click 3 of 4) at (982, 288) on span#hrefIncAdt
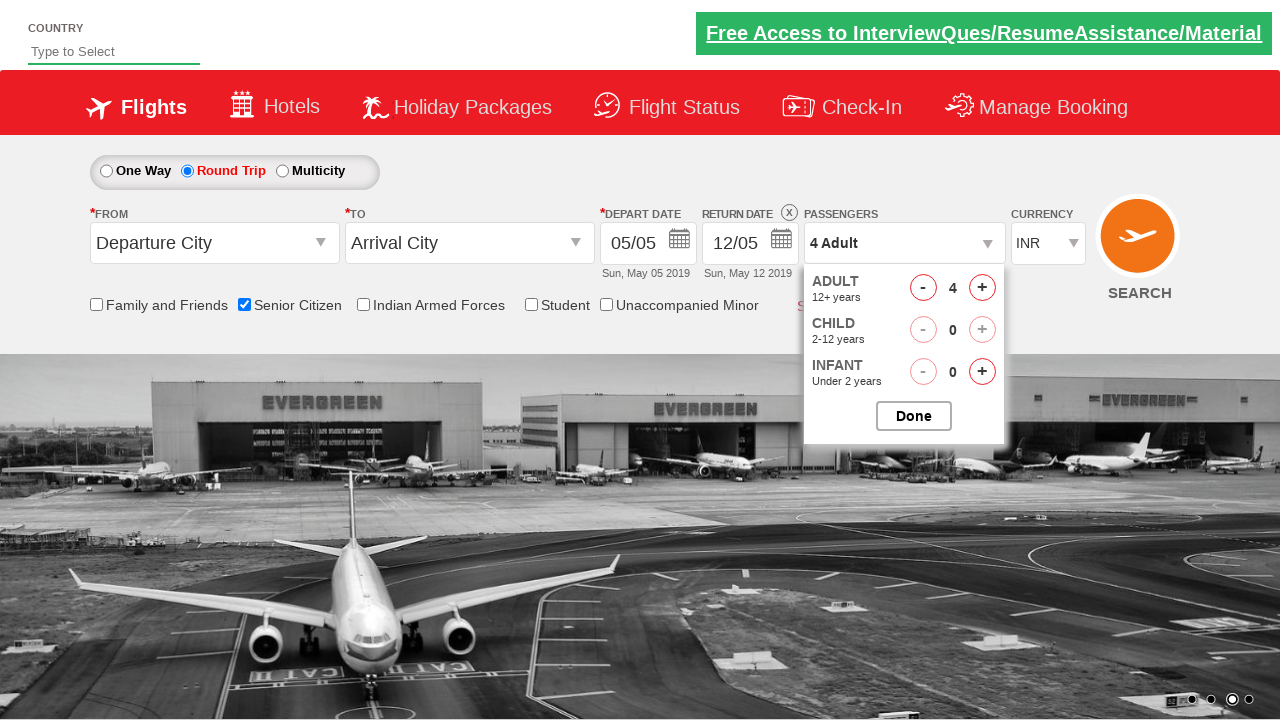

Clicked adult increment button (click 4 of 4) at (982, 288) on span#hrefIncAdt
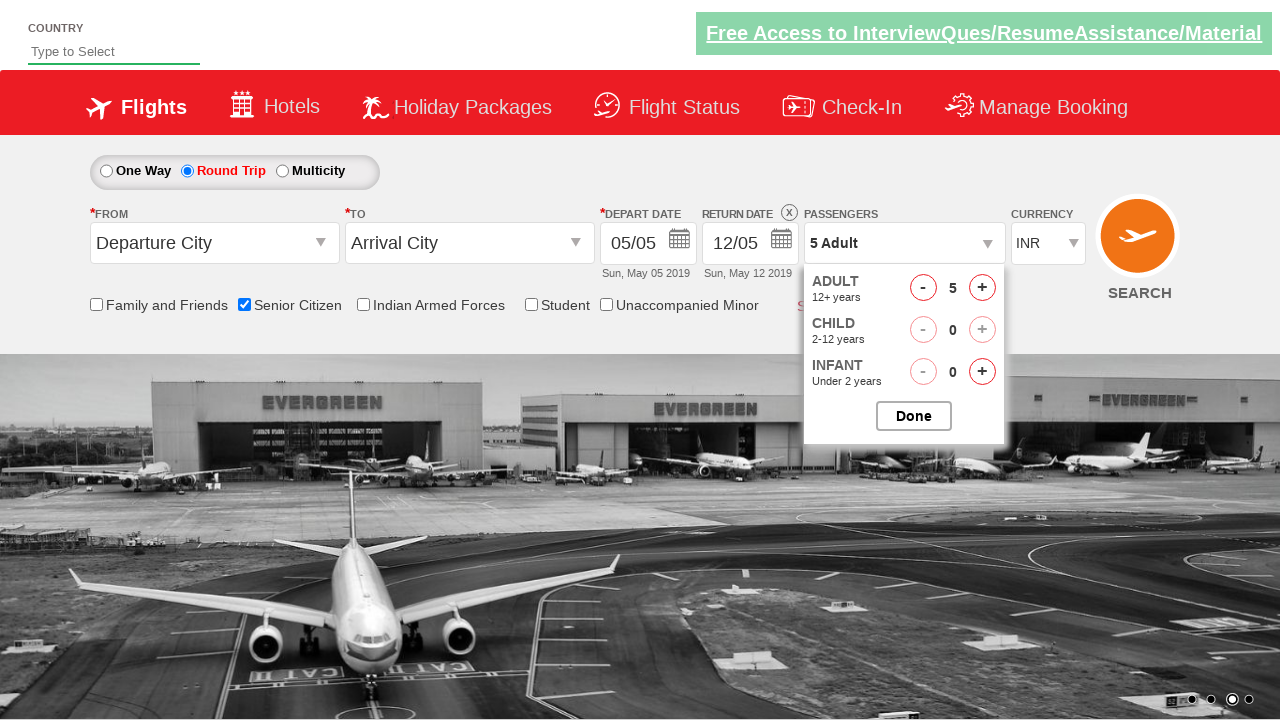

Closed passenger selection dropdown at (914, 416) on #btnclosepaxoption
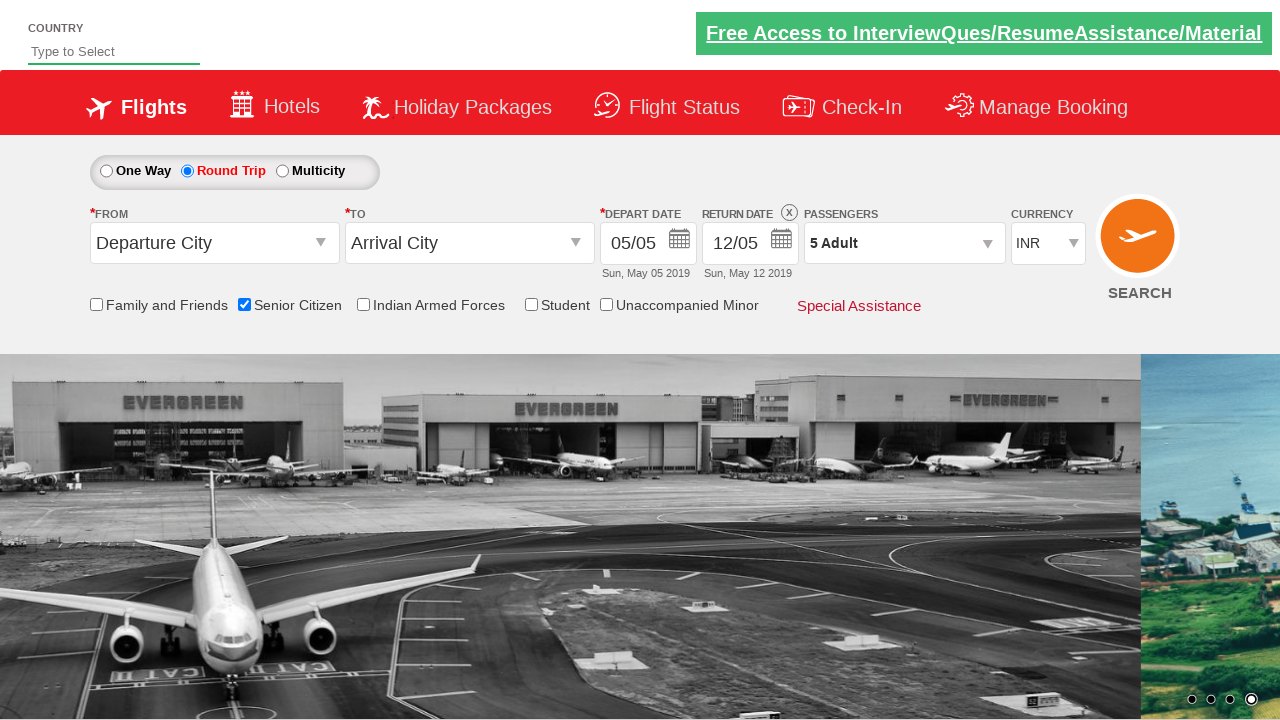

Verified passenger count displays '5 Adult'
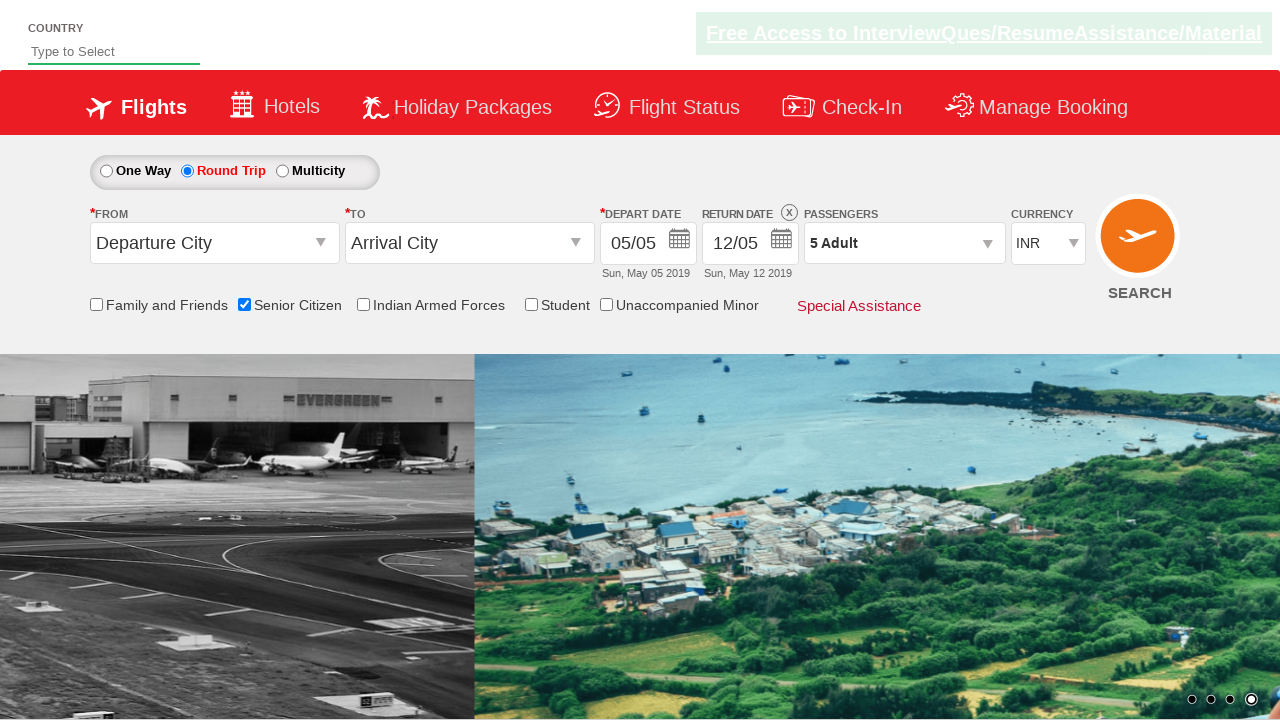

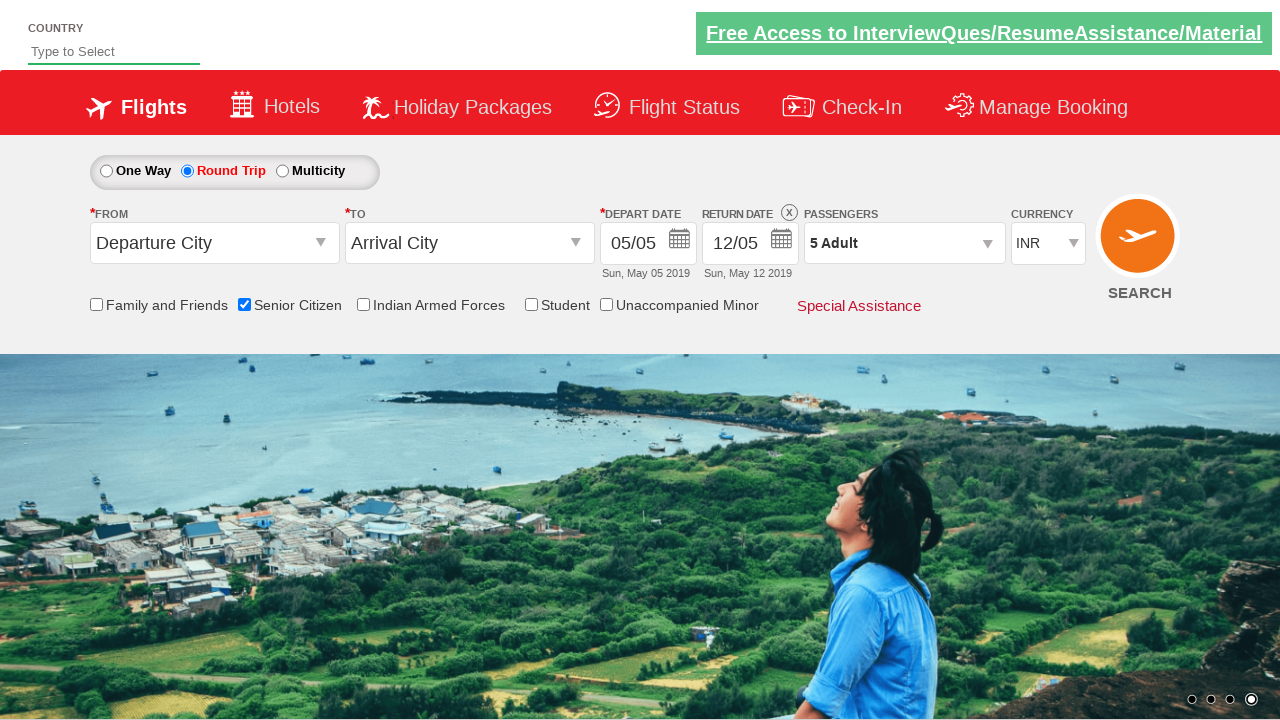